Tests drag and drop functionality by dragging Item 1 to the position of Item 5 in a sortable list

Starting URL: https://testing.qaautomationlabs.com/drag-and-drop.php

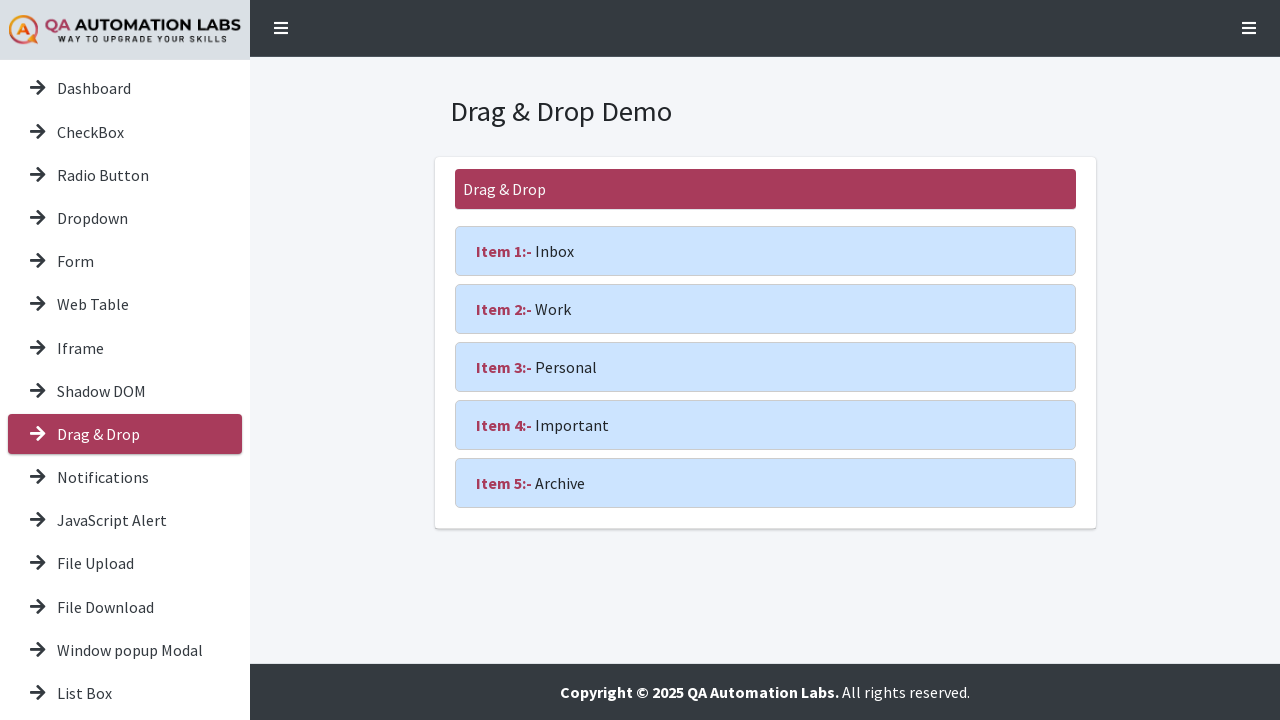

Navigated to drag and drop test page
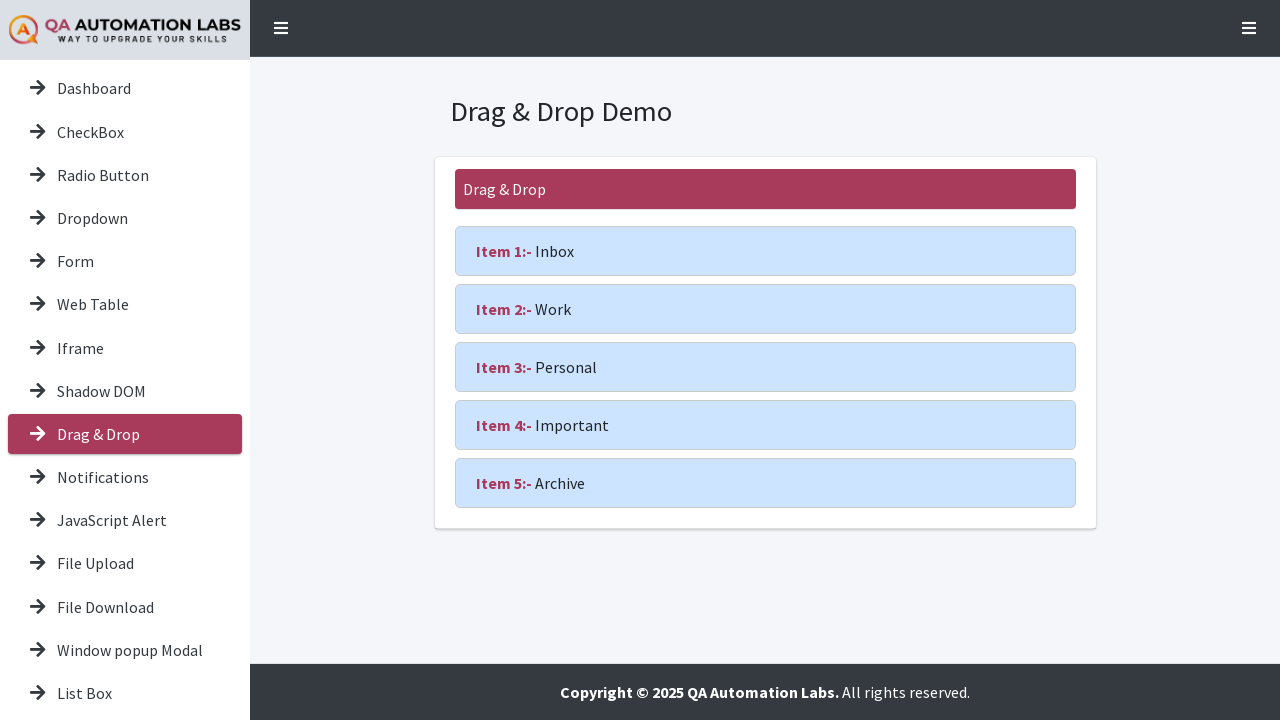

Dragged Item 1 to Item 5 position in sortable list at (765, 483)
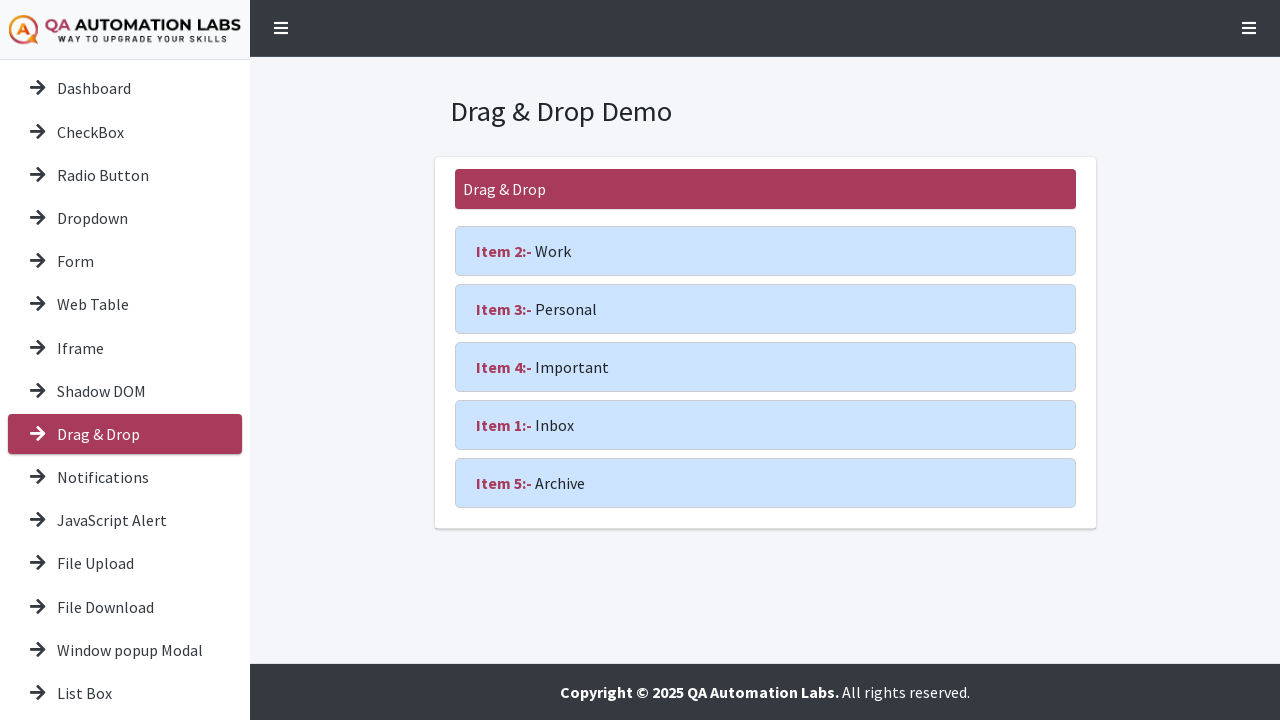

Verified sortable list is present after drag and drop operation
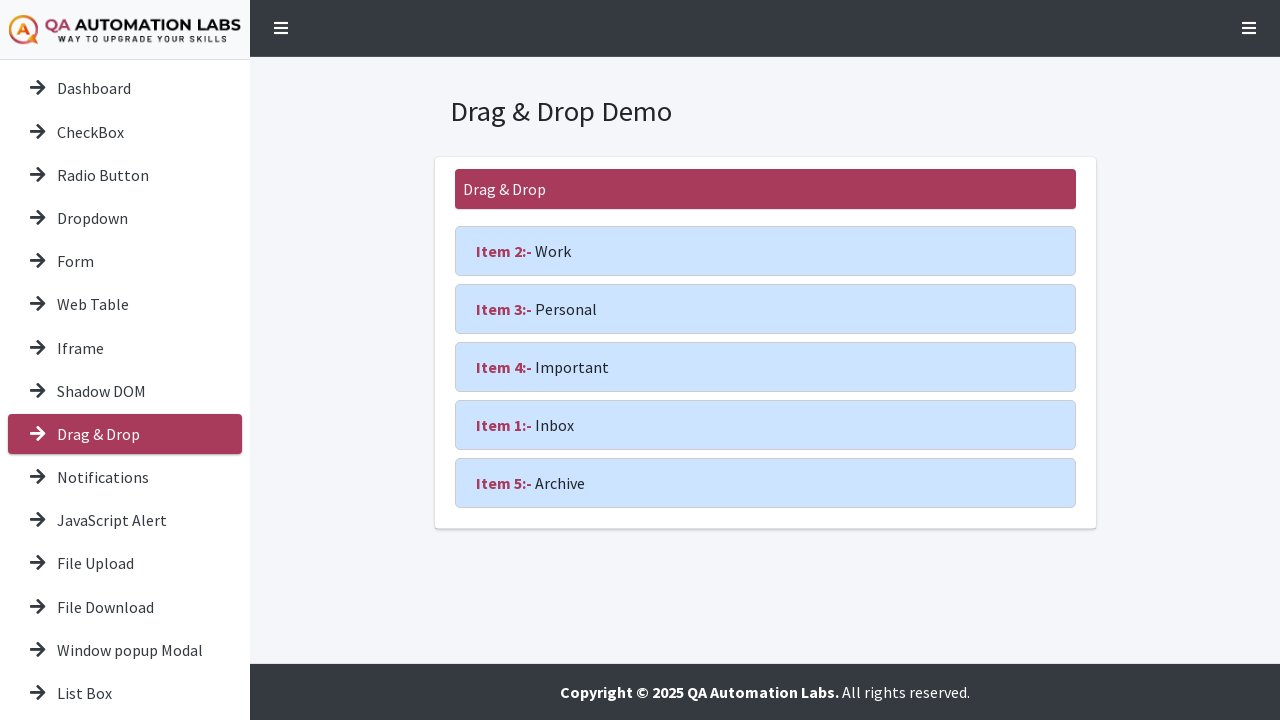

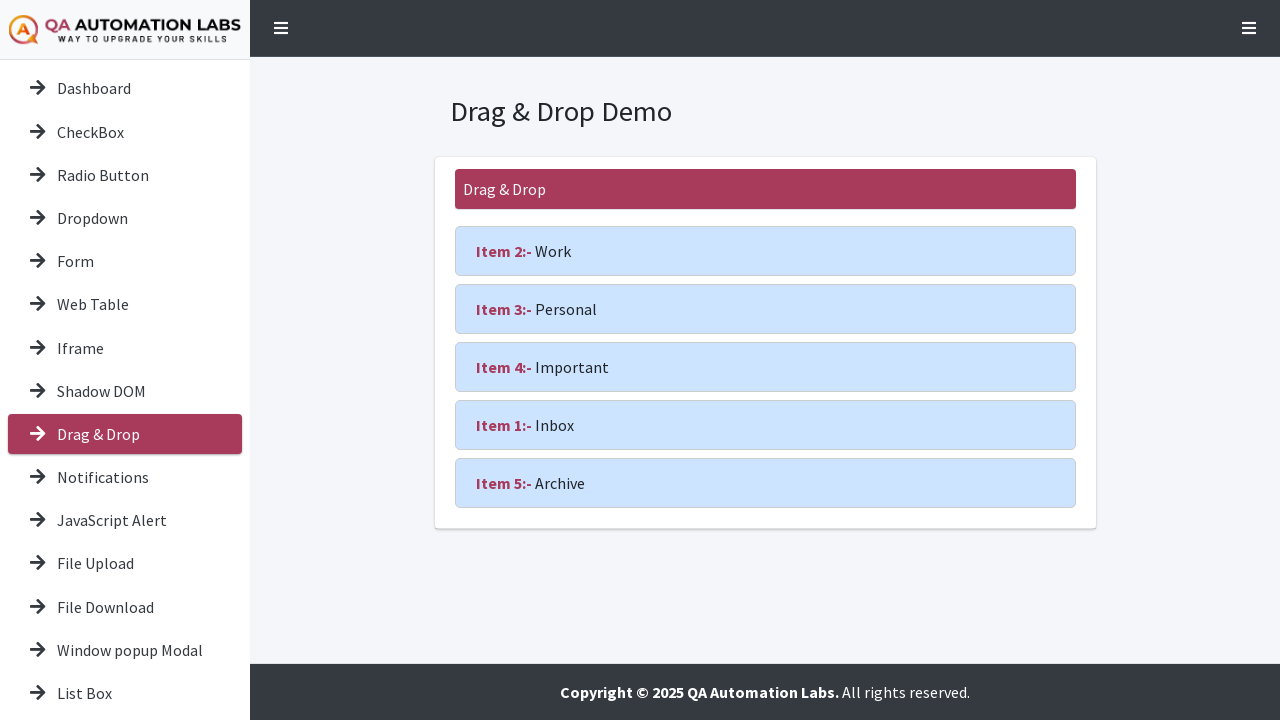